Tests product navigation by clicking on a category filter (Monitors) and then selecting a specific product to view its details

Starting URL: https://www.demoblaze.com

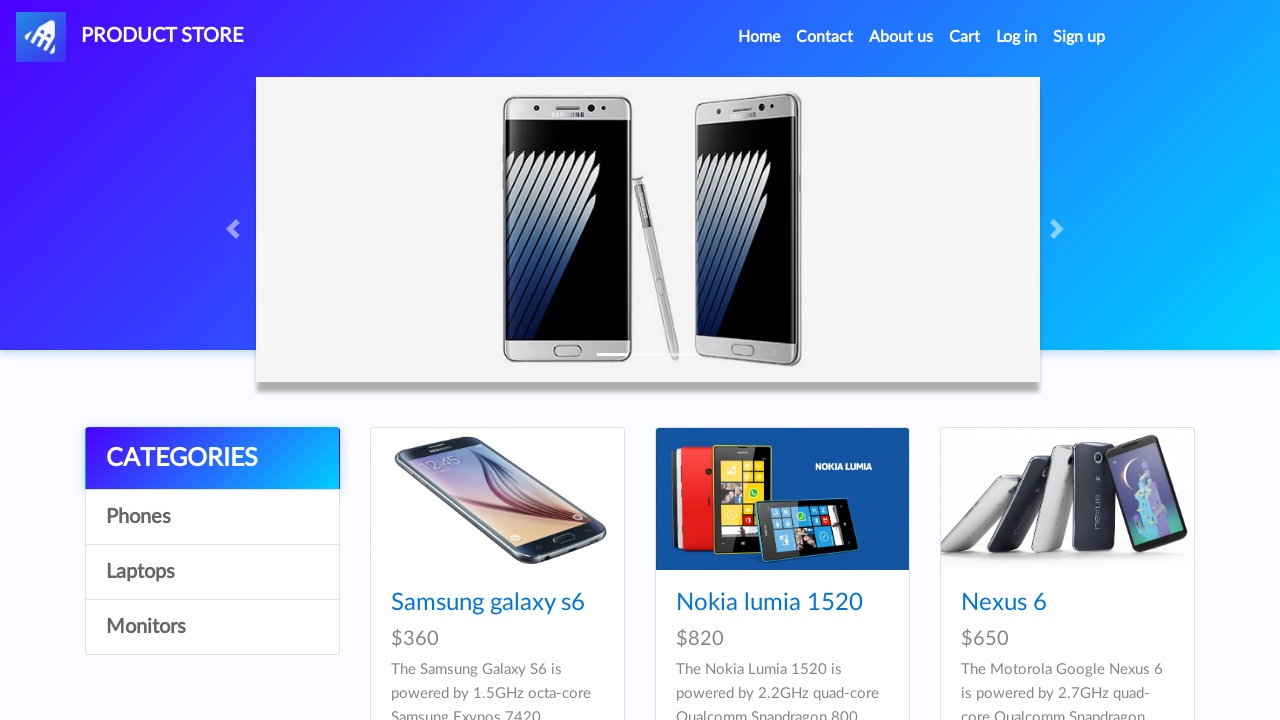

Clicked on Monitors category filter at (212, 627) on xpath=//a[text()='Monitors']
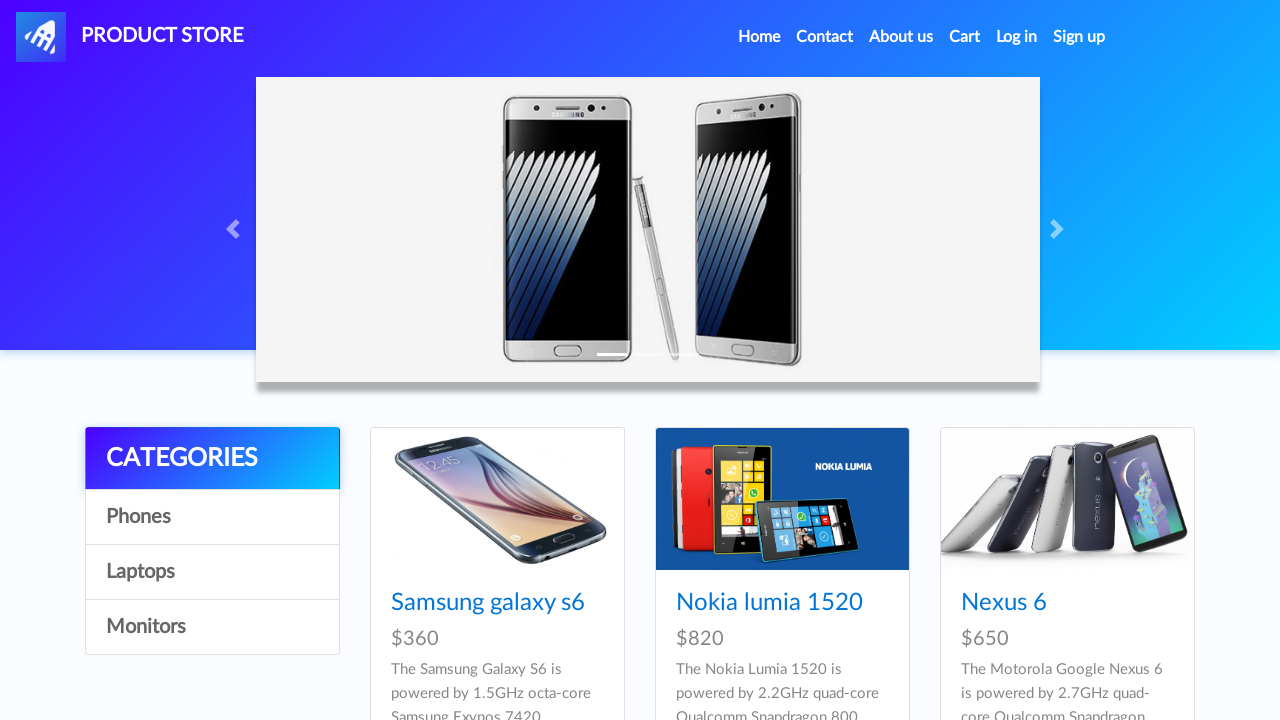

Waited for monitor products to load
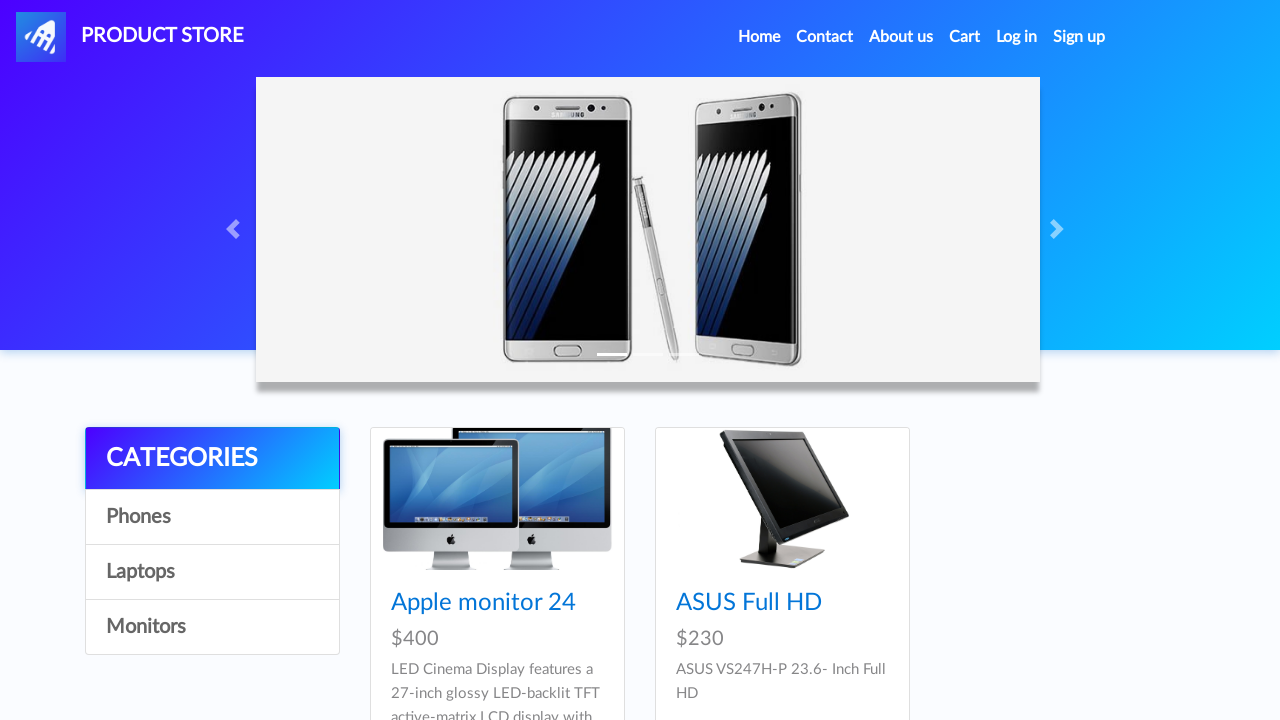

Clicked on ASUS Full HD monitor product at (749, 603) on xpath=//a[normalize-space() = 'ASUS Full HD']
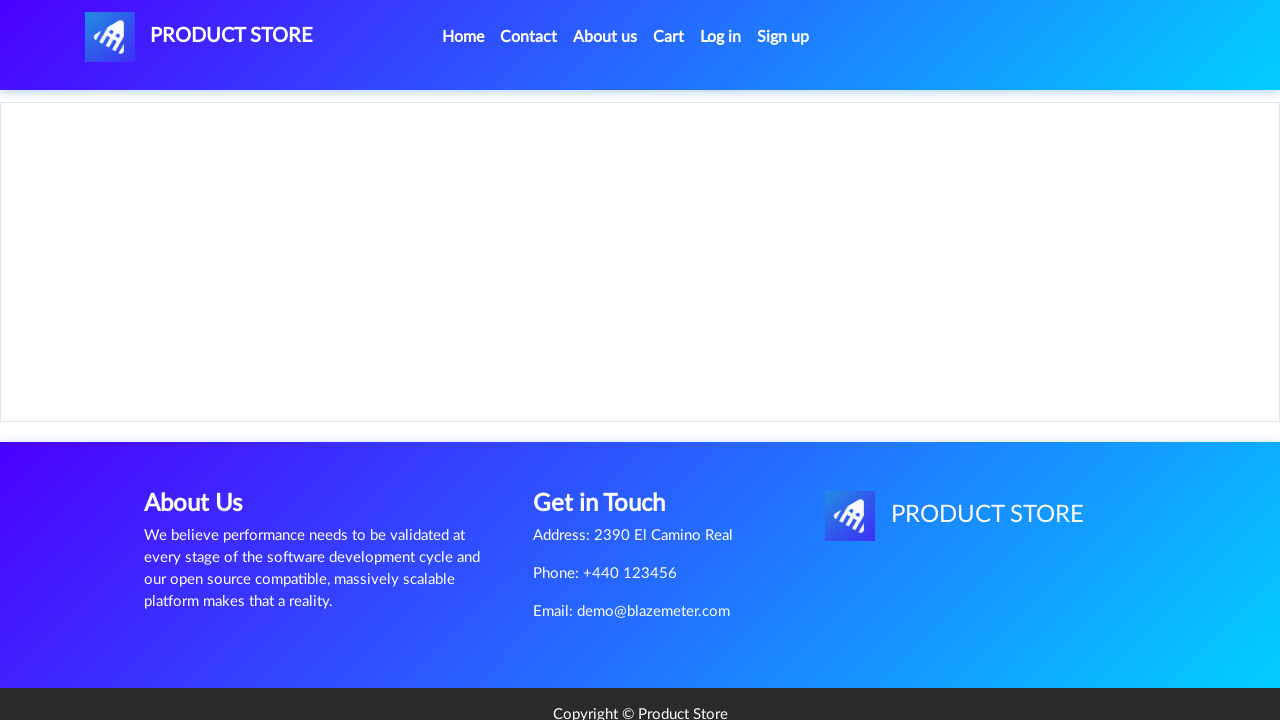

Product details page loaded with Add to cart button
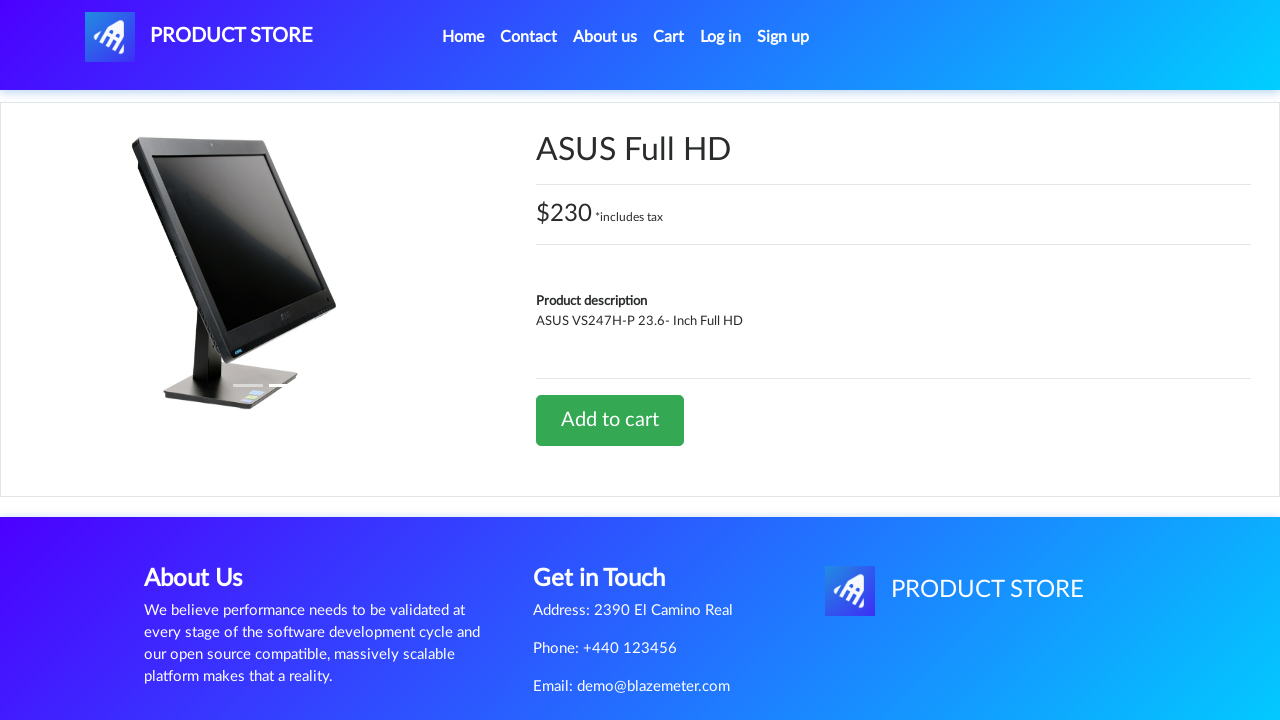

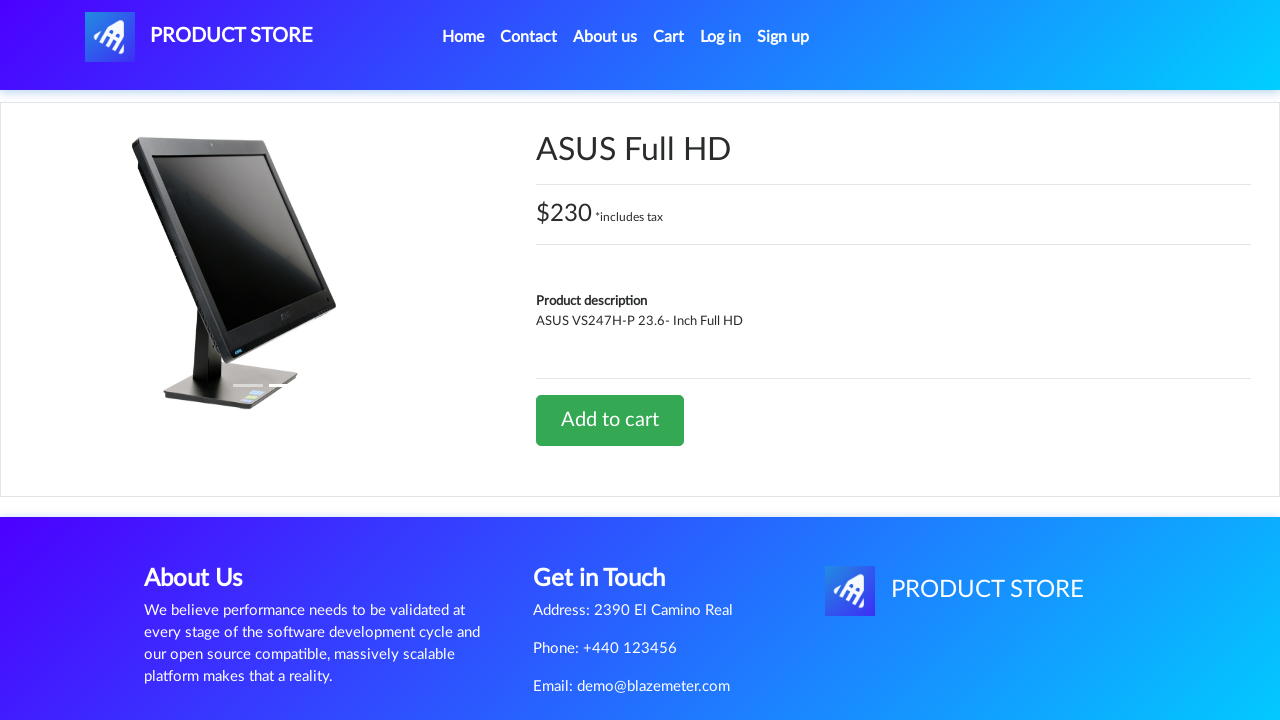